Tests basic browser navigation functionality by visiting Tesla.com, then using back and forward navigation controls

Starting URL: https://www.tesla.com

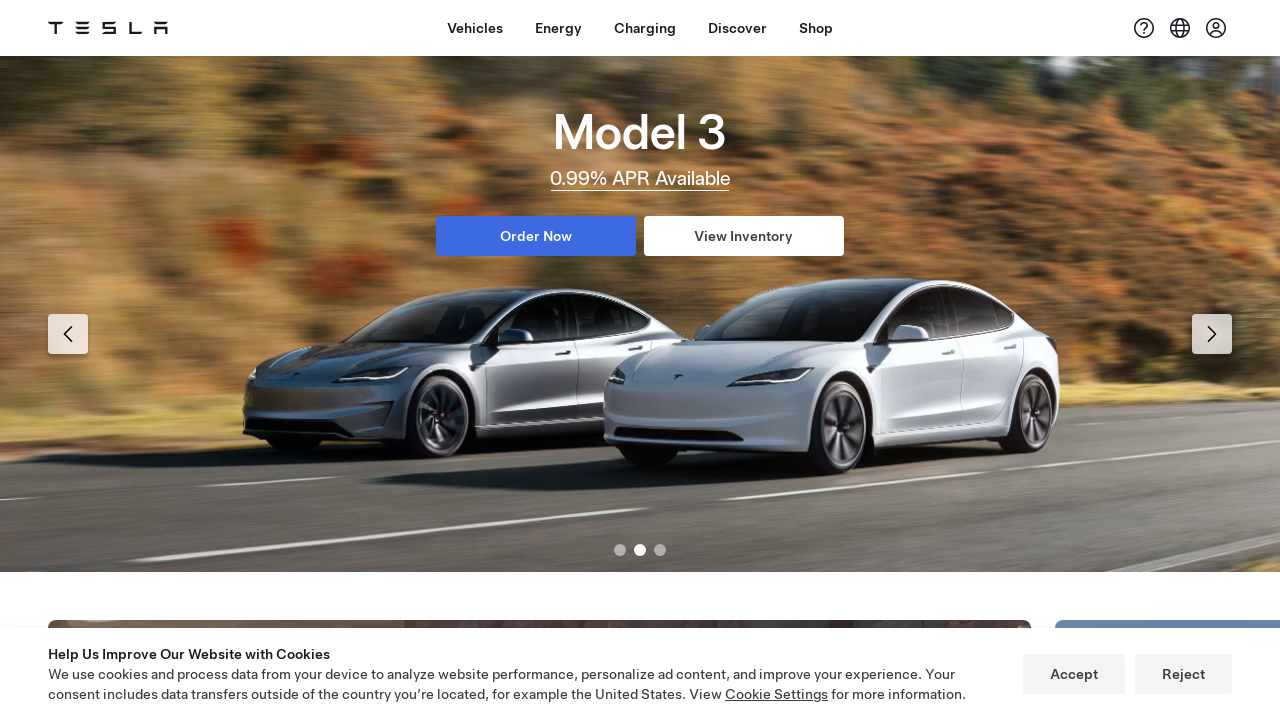

Navigated back to the previous page in history
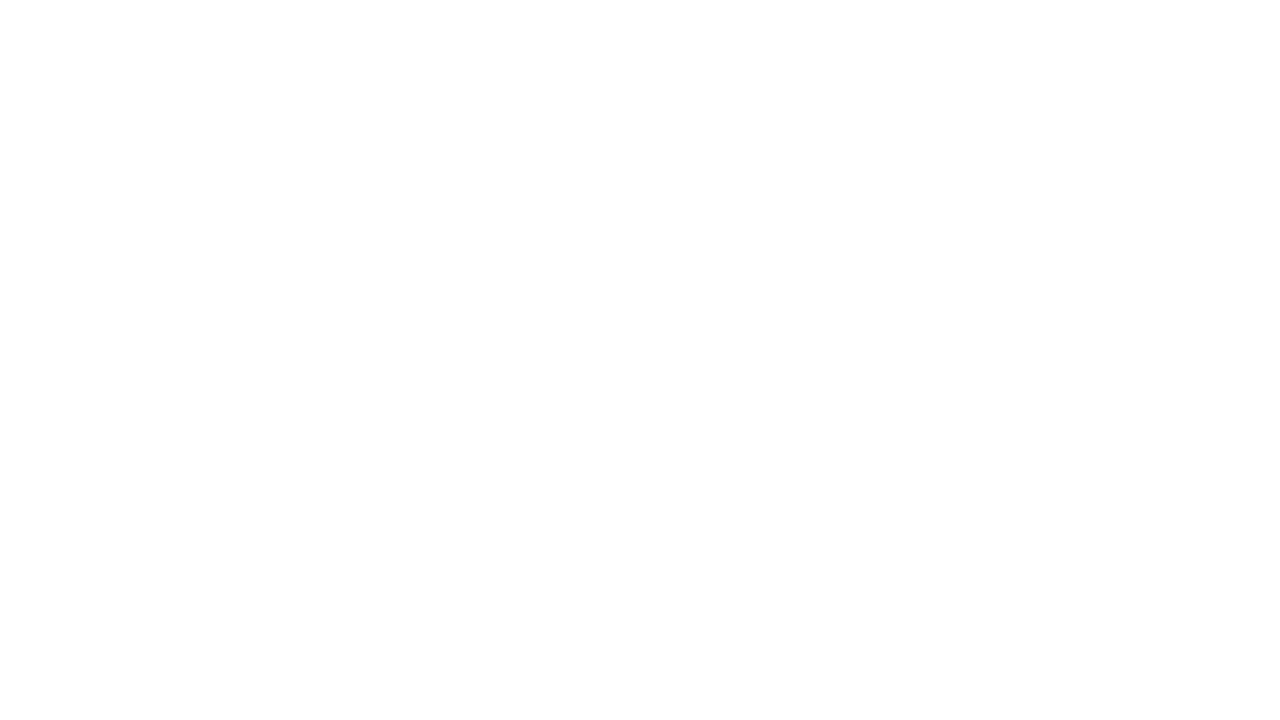

Navigated forward to return to Tesla.com
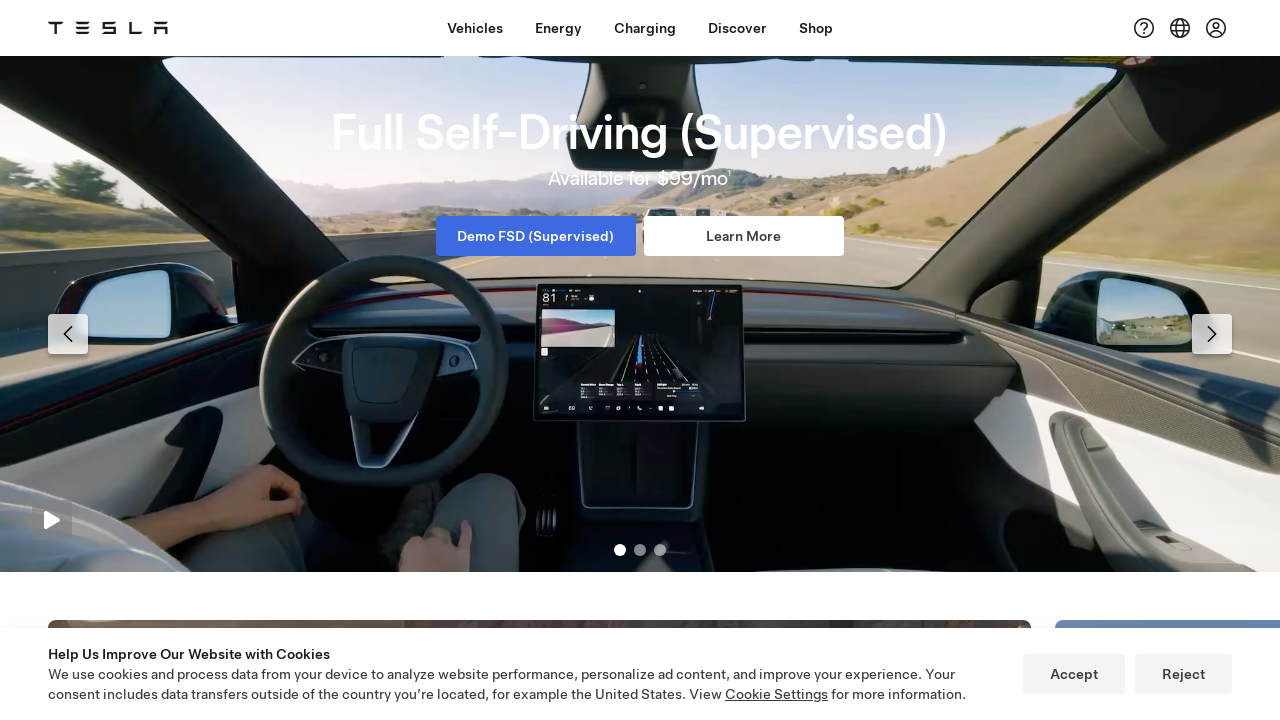

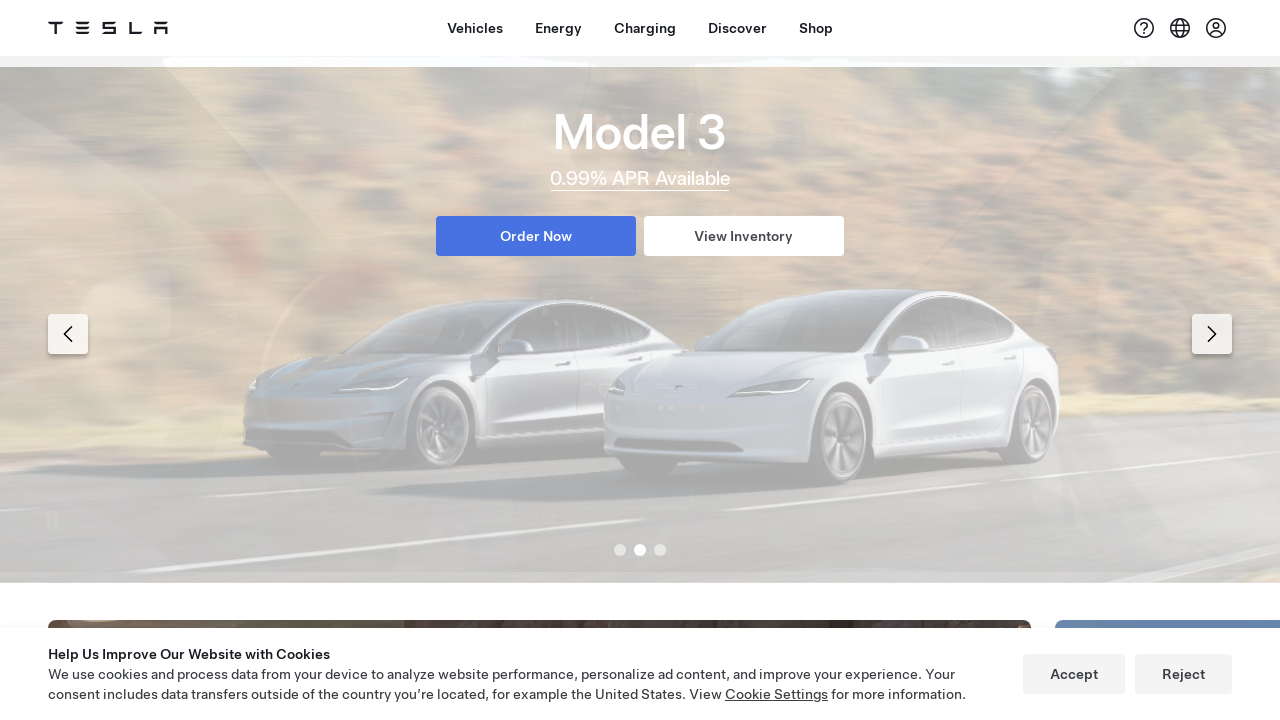